Fills out a practice form by entering name details, selecting gender, years of experience, profession, and automation tool preferences

Starting URL: https://awesomeqa.com/practice.html

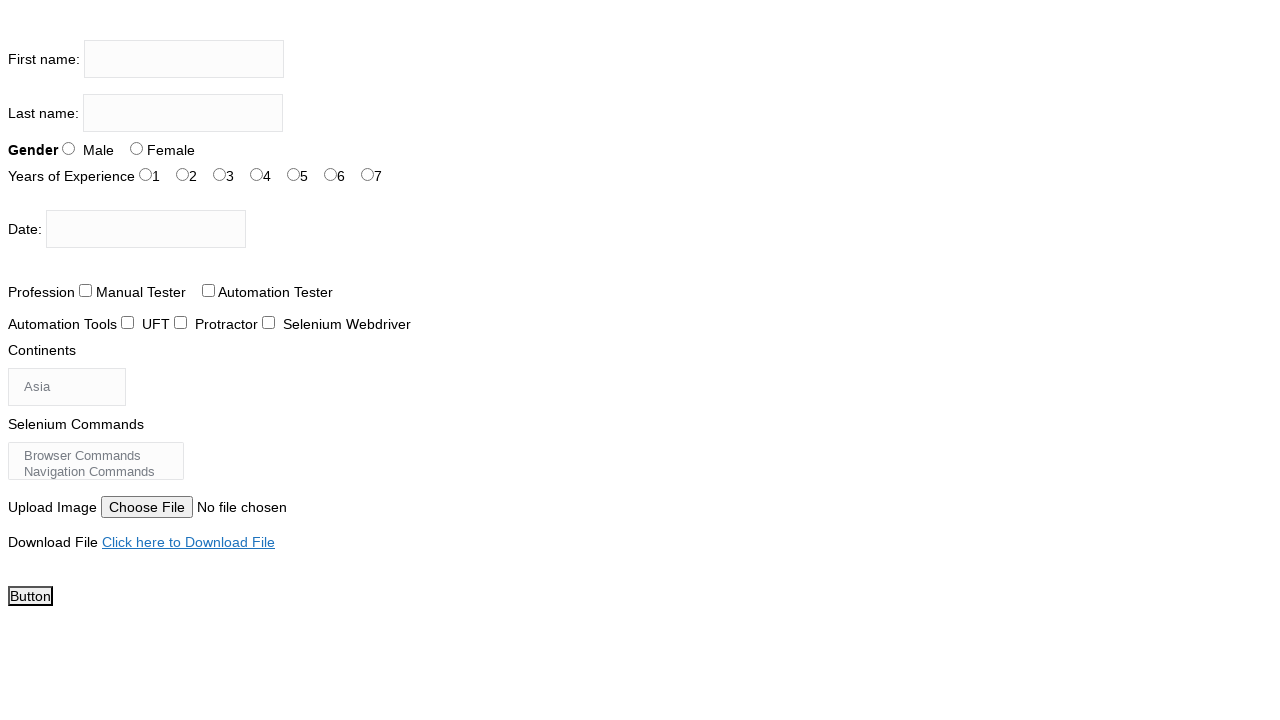

Filled first name field with 'amit kumar' on input[name='firstname']
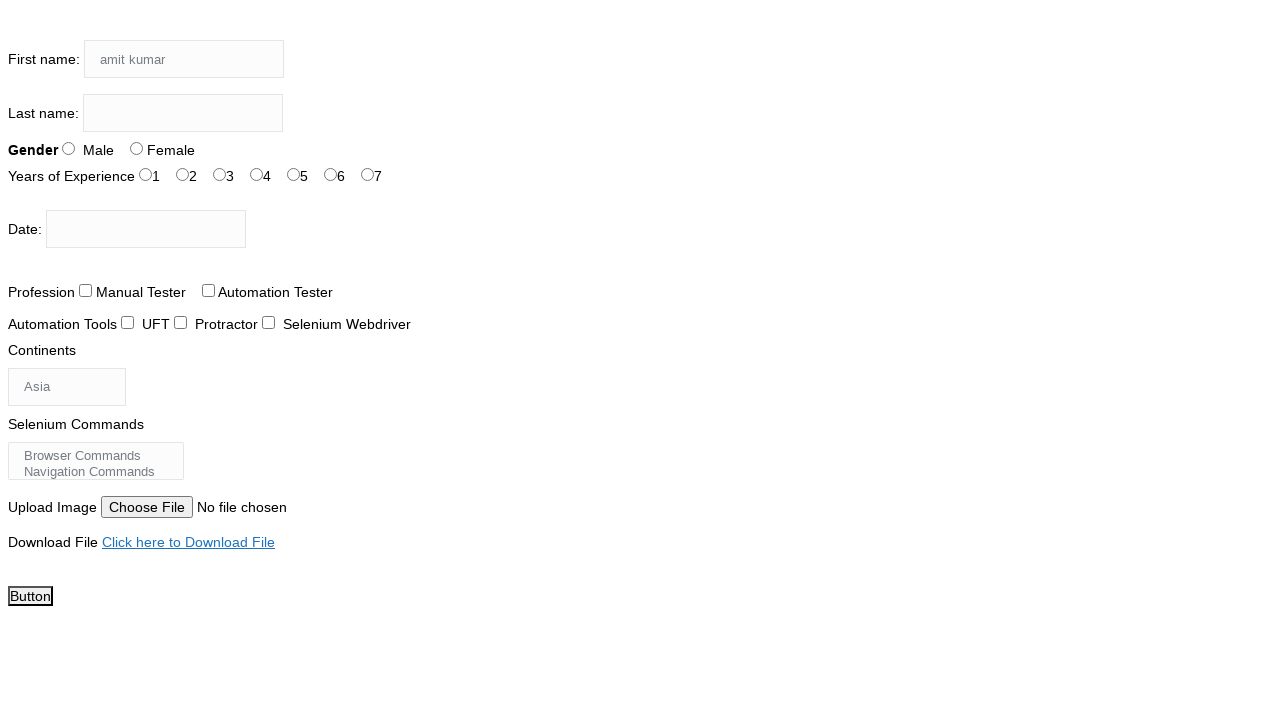

Filled last name field with 'sinha' on input[name='lastname']
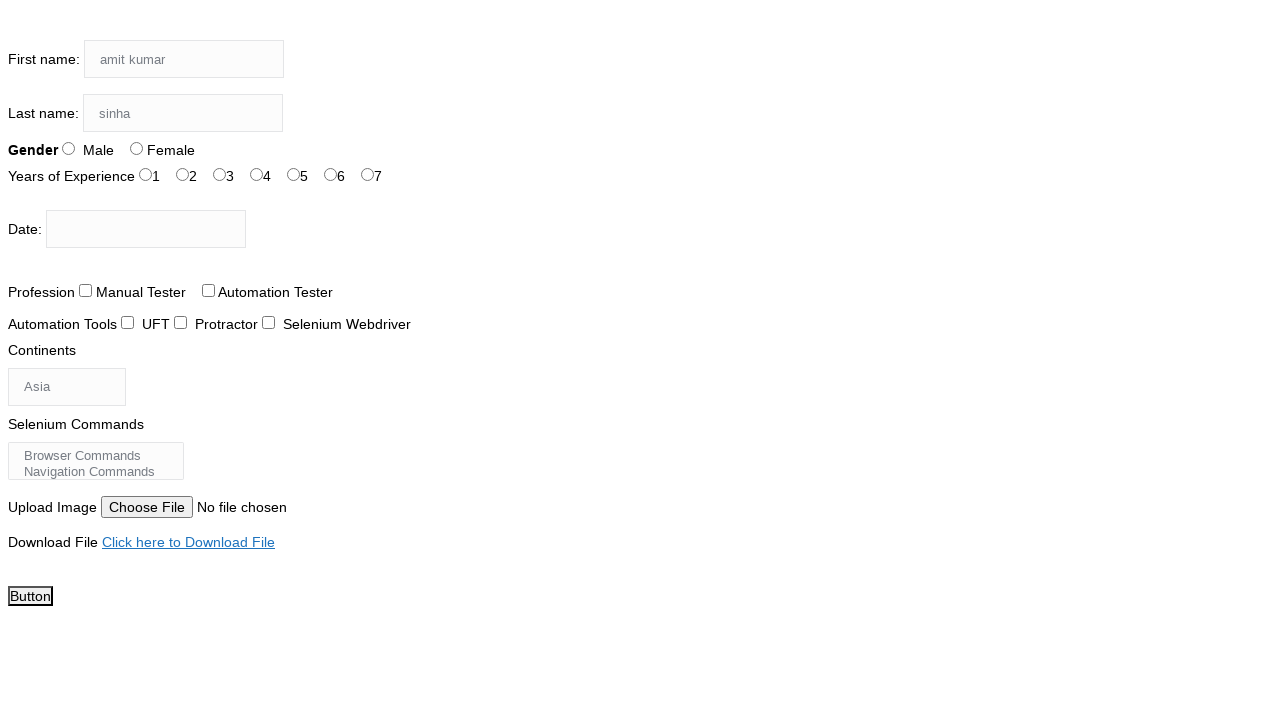

Selected gender radio button at (136, 148) on #sex-1
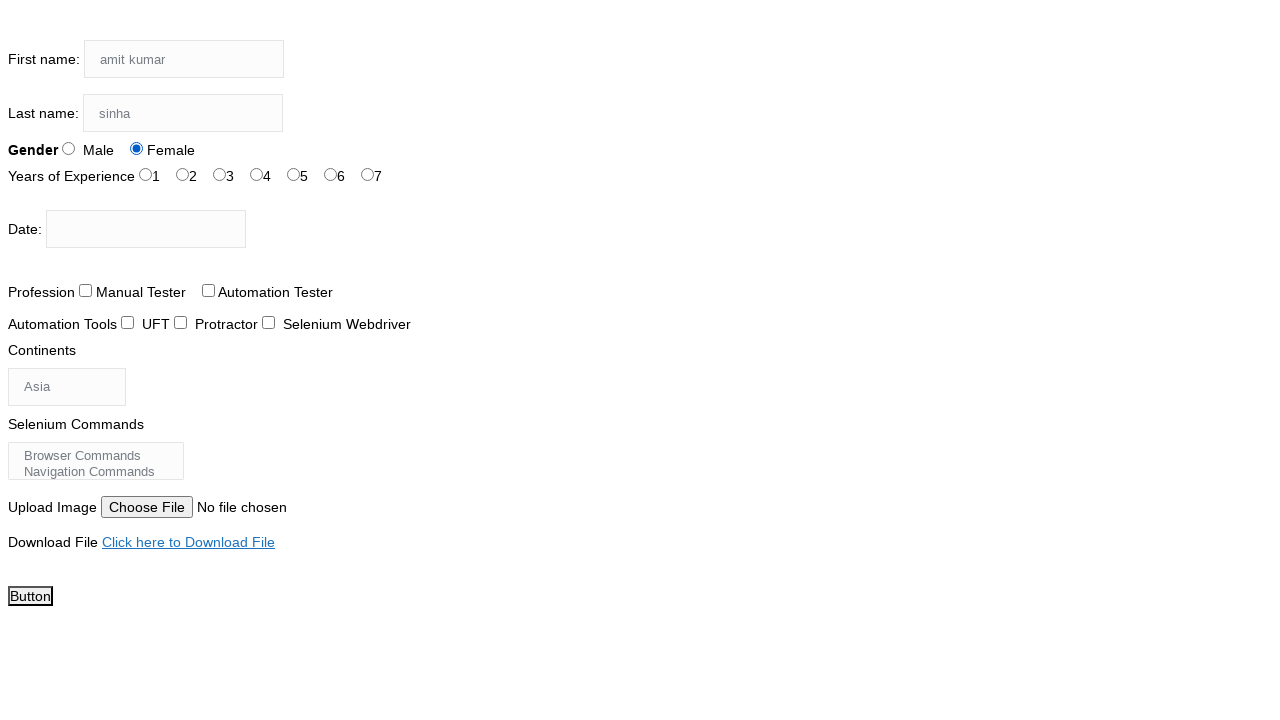

Selected years of experience option at (136, 148) on #sex-1
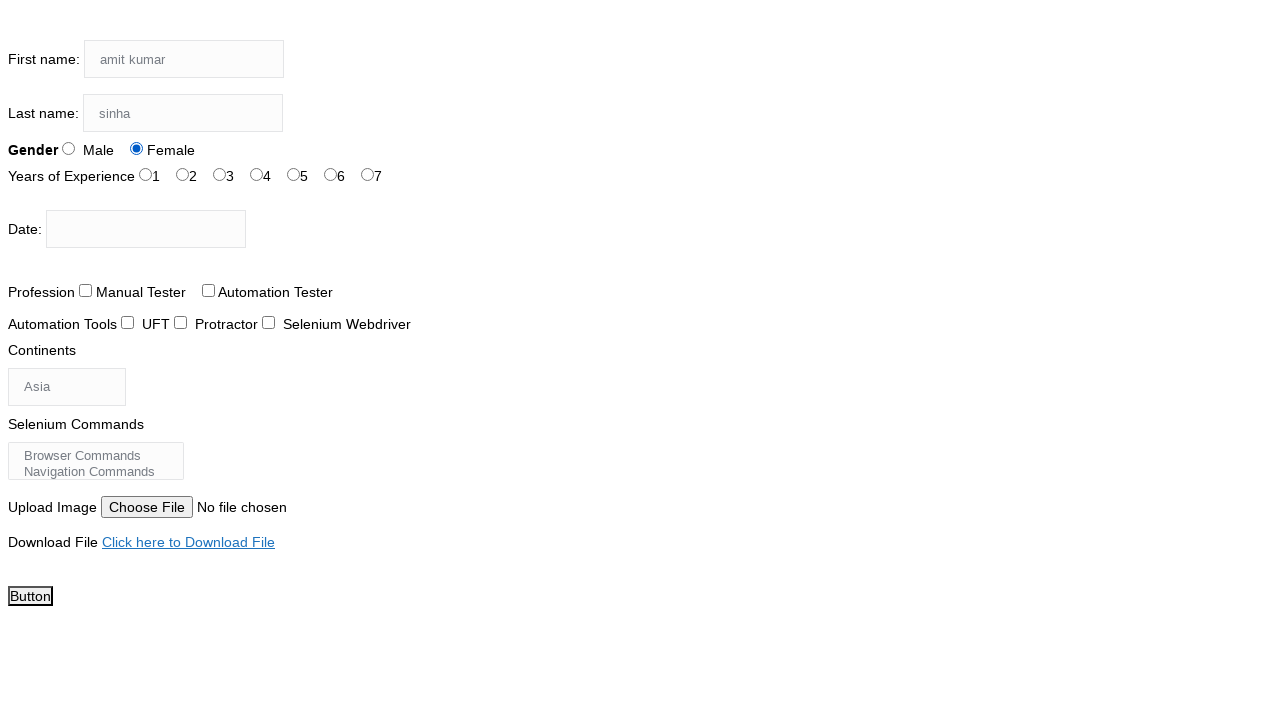

Selected profession checkbox at (208, 290) on #profession-1
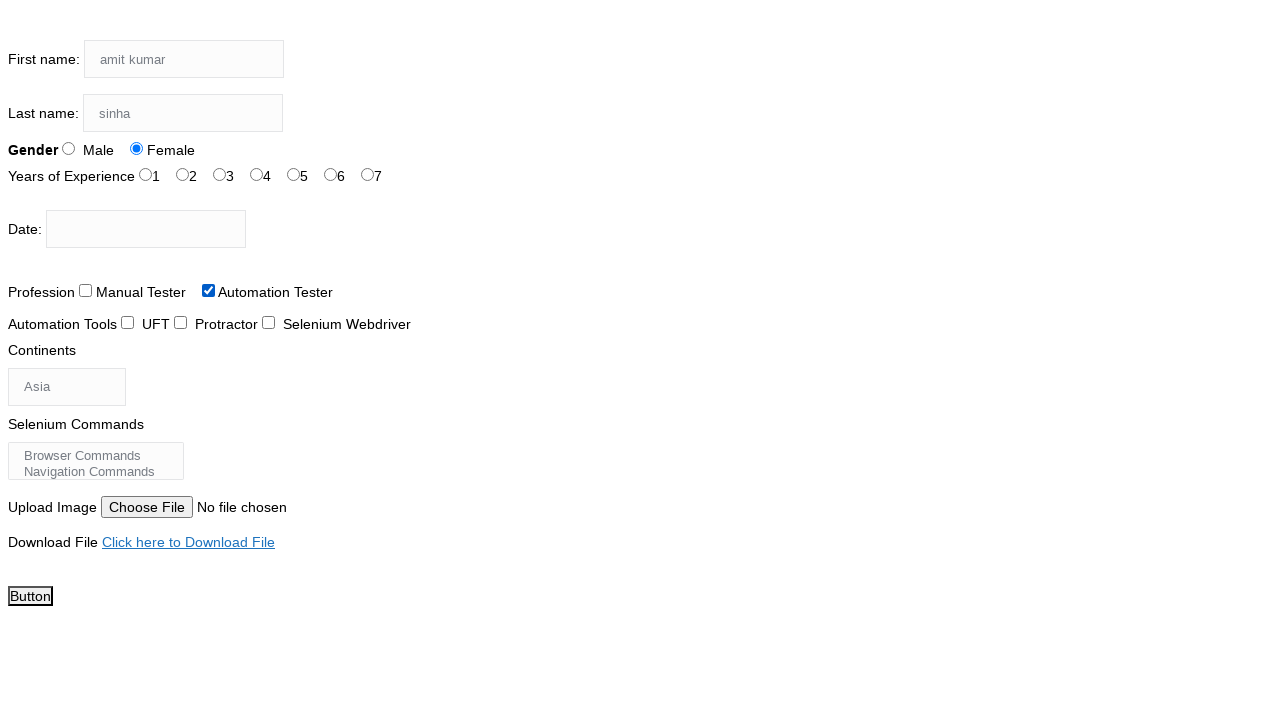

Selected automation tool checkbox at (268, 322) on #tool-2
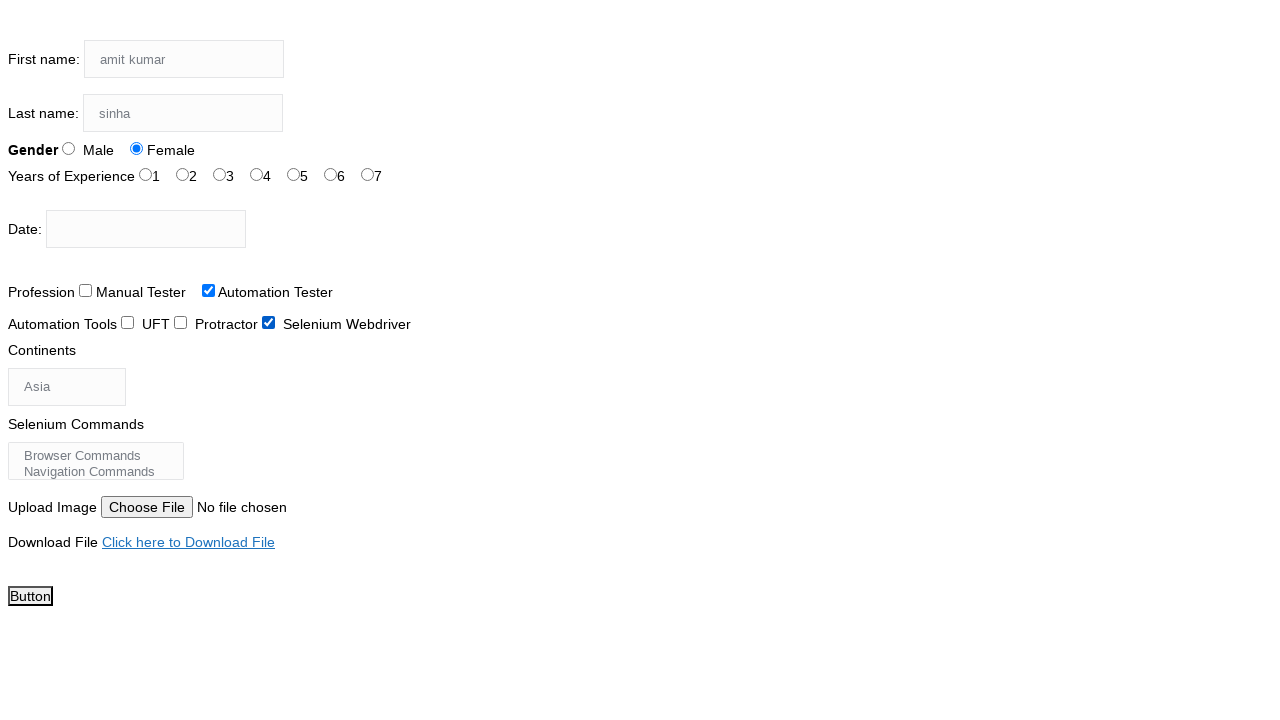

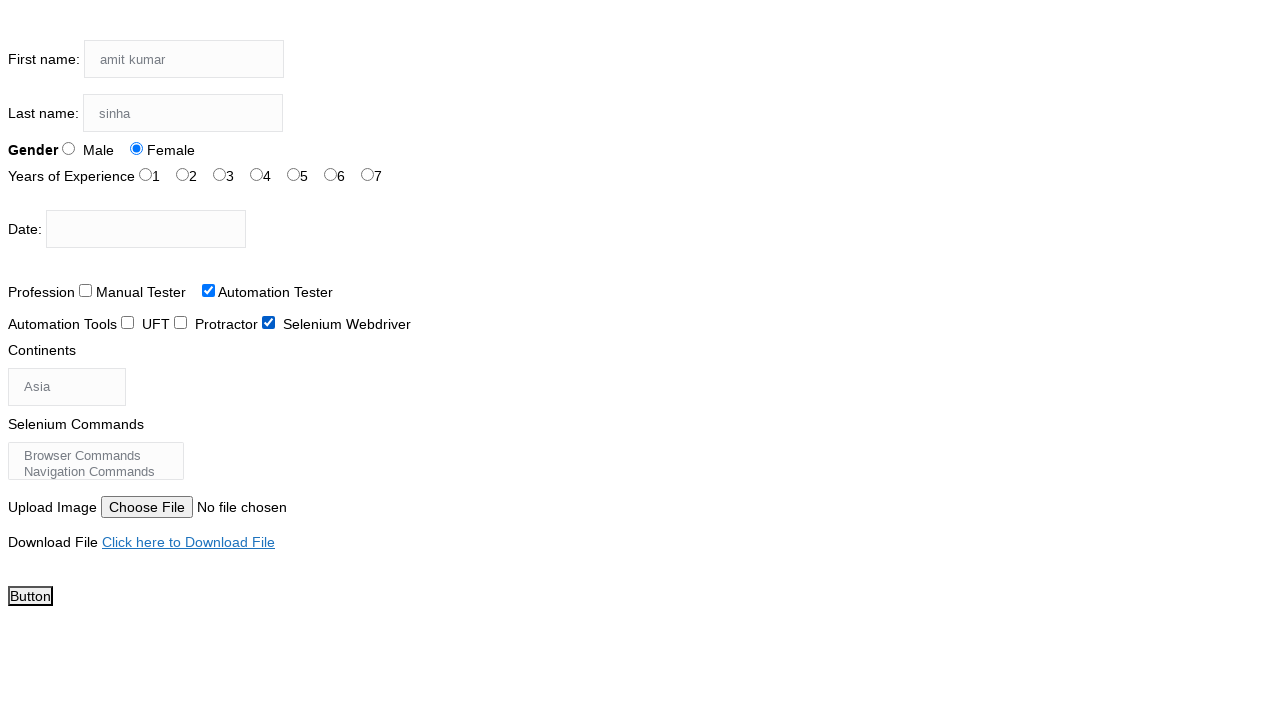